Tests that clicking on the random blog posts element randomizes its content by verifying the text changes

Starting URL: https://idvorkin.github.io/todo_enjoy

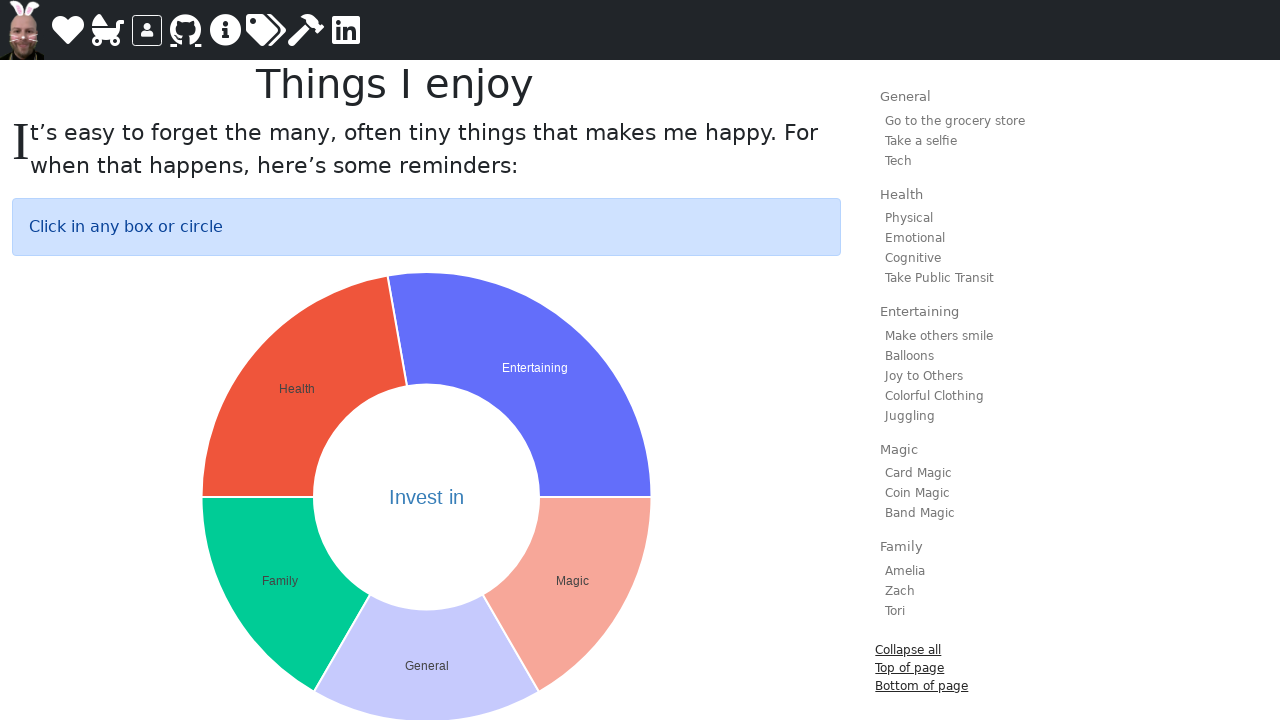

Located the random blog posts element
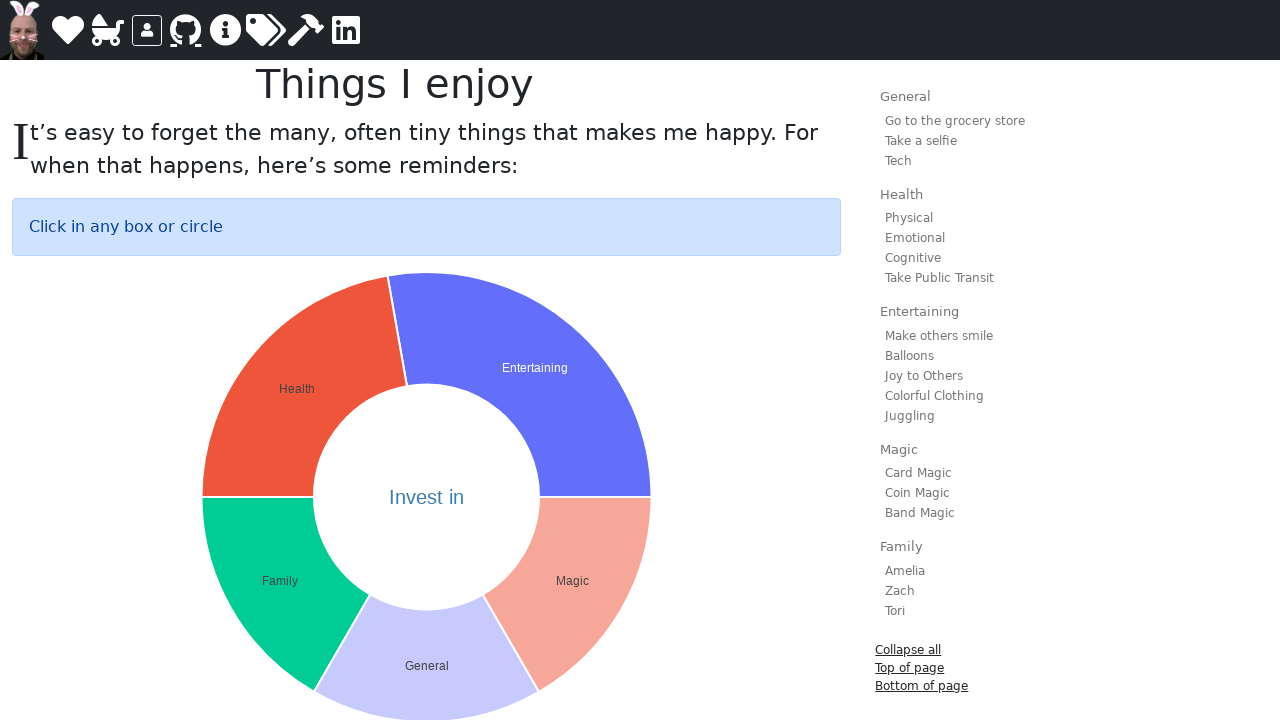

Random blog posts element is now visible
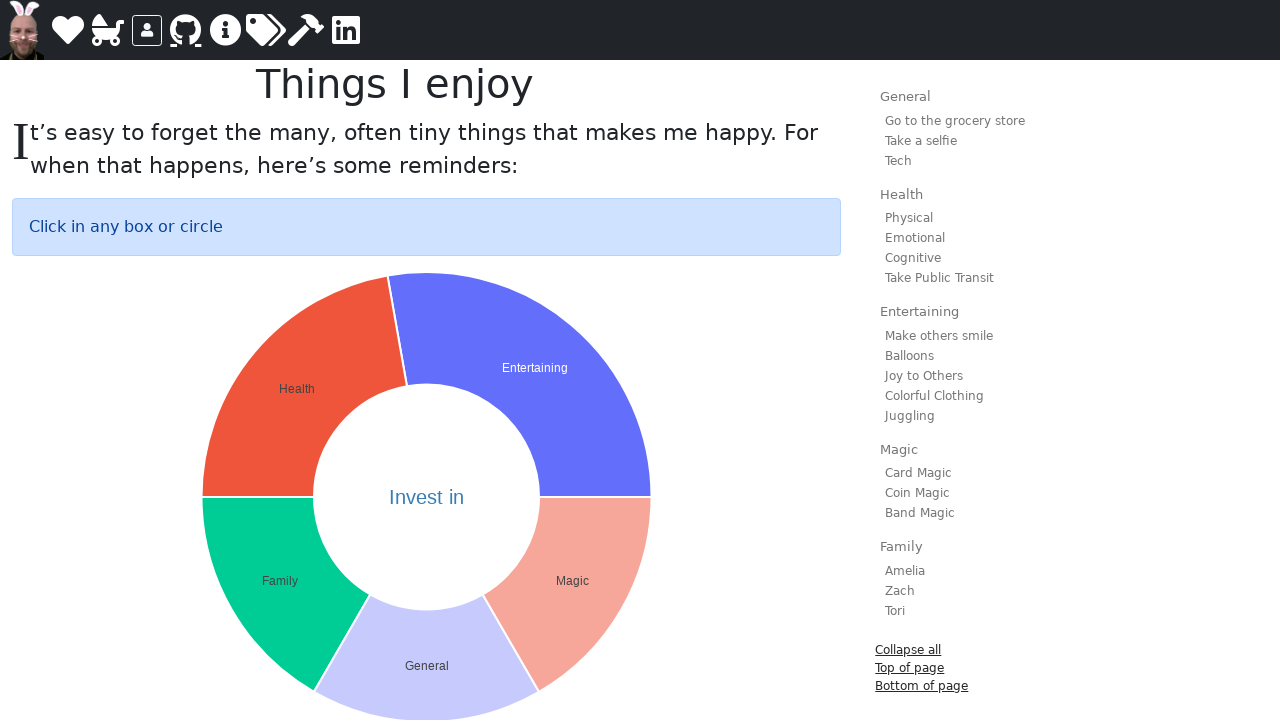

Clicked the random blog posts element to randomize content at (427, 360) on #random-blog-posts
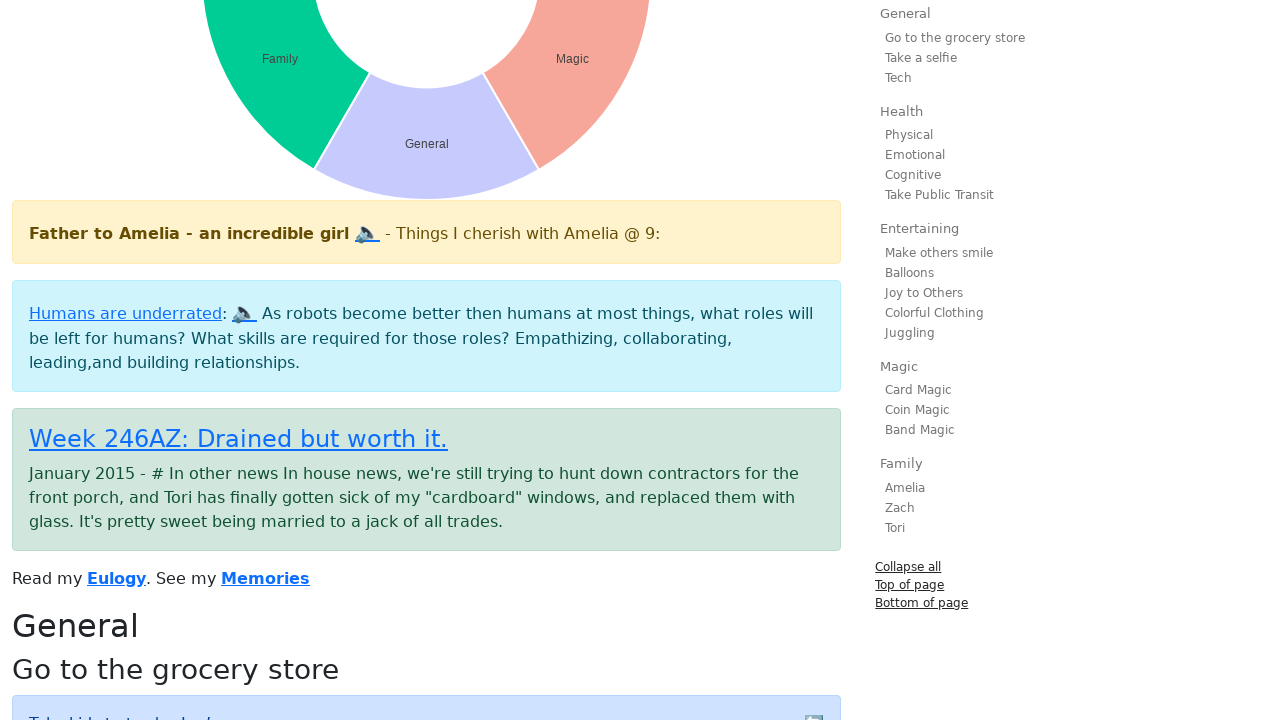

Waited for content to update after randomization
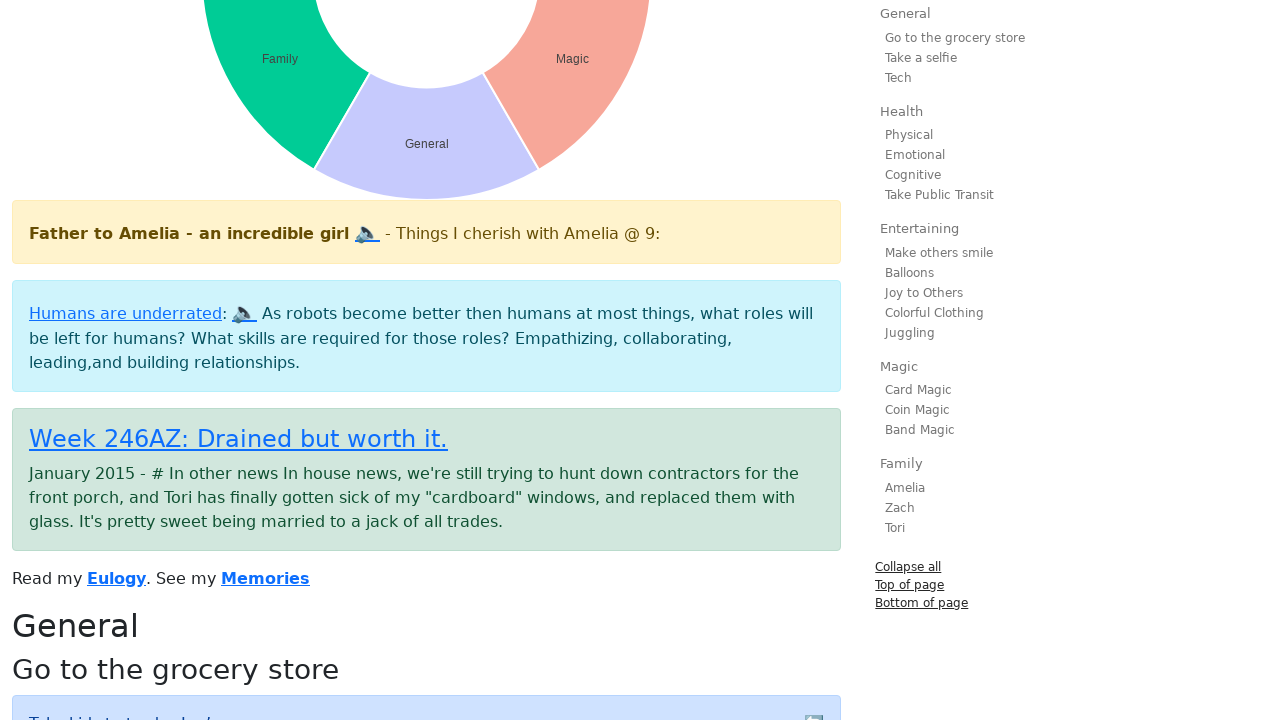

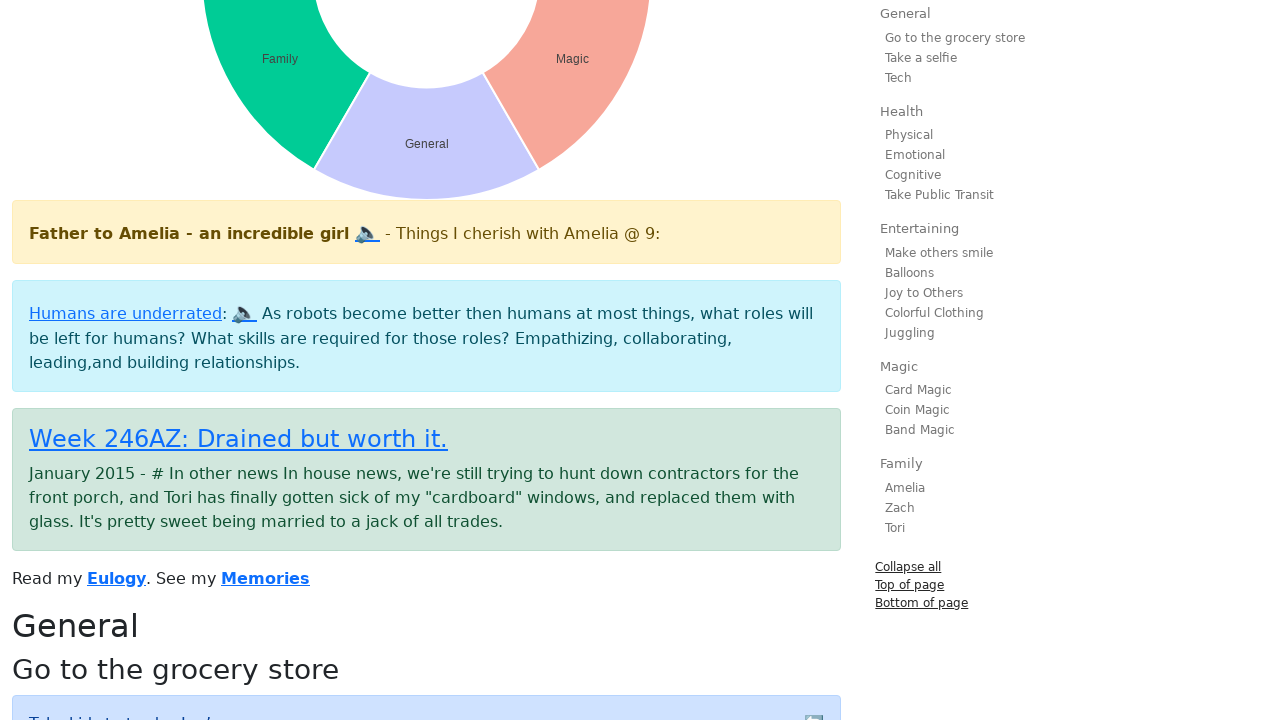